Opens the Flipkart homepage and verifies the page loads successfully

Starting URL: https://www.flipkart.com/

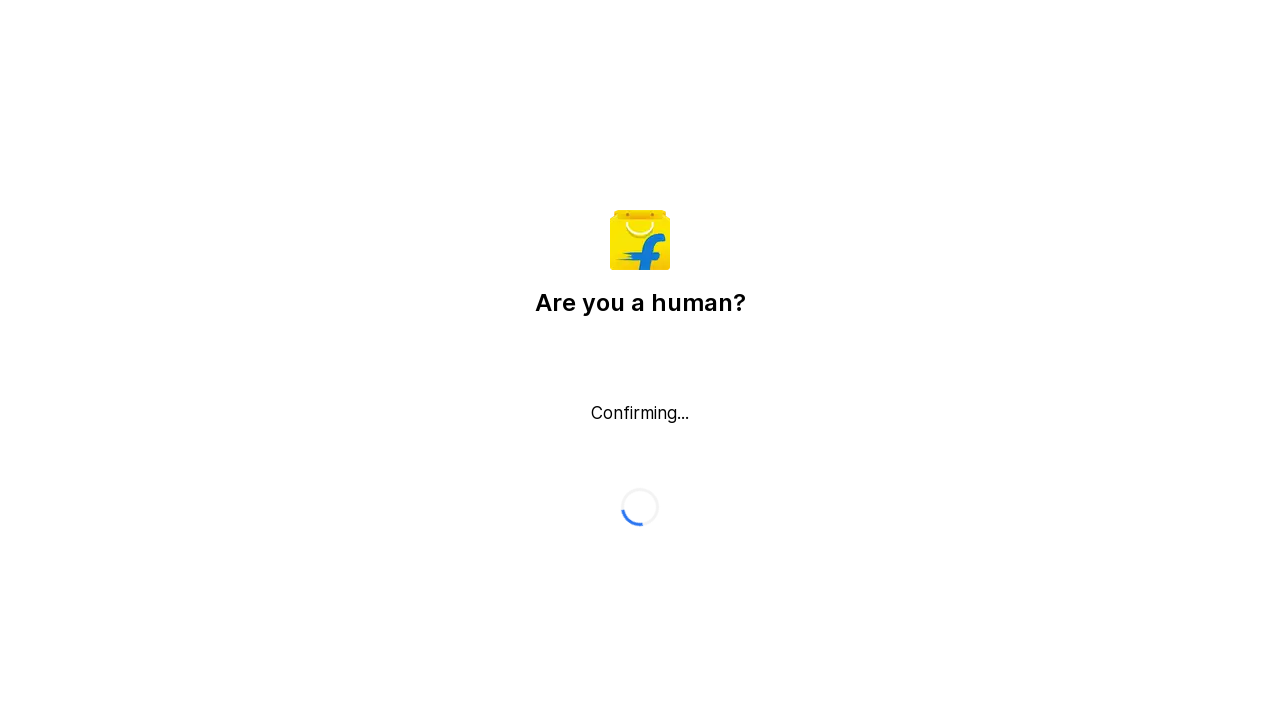

Waited for page DOM to be fully loaded
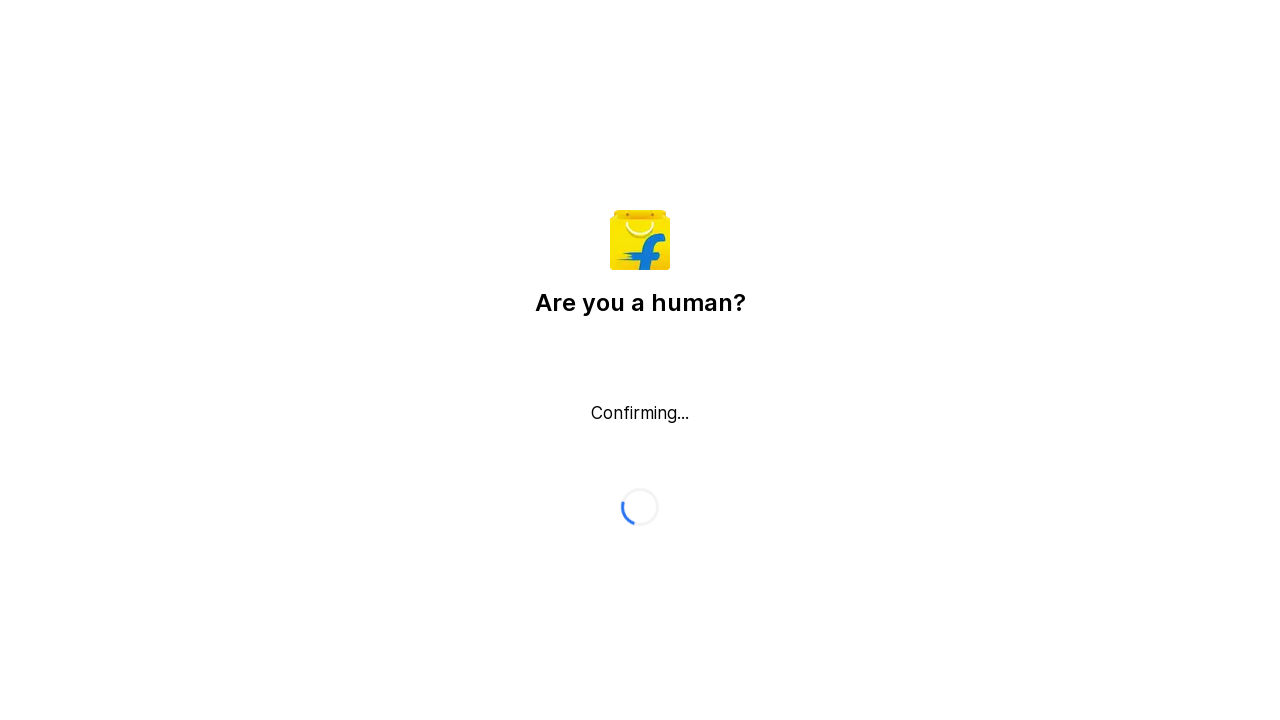

Verified body element is present on the Flipkart homepage
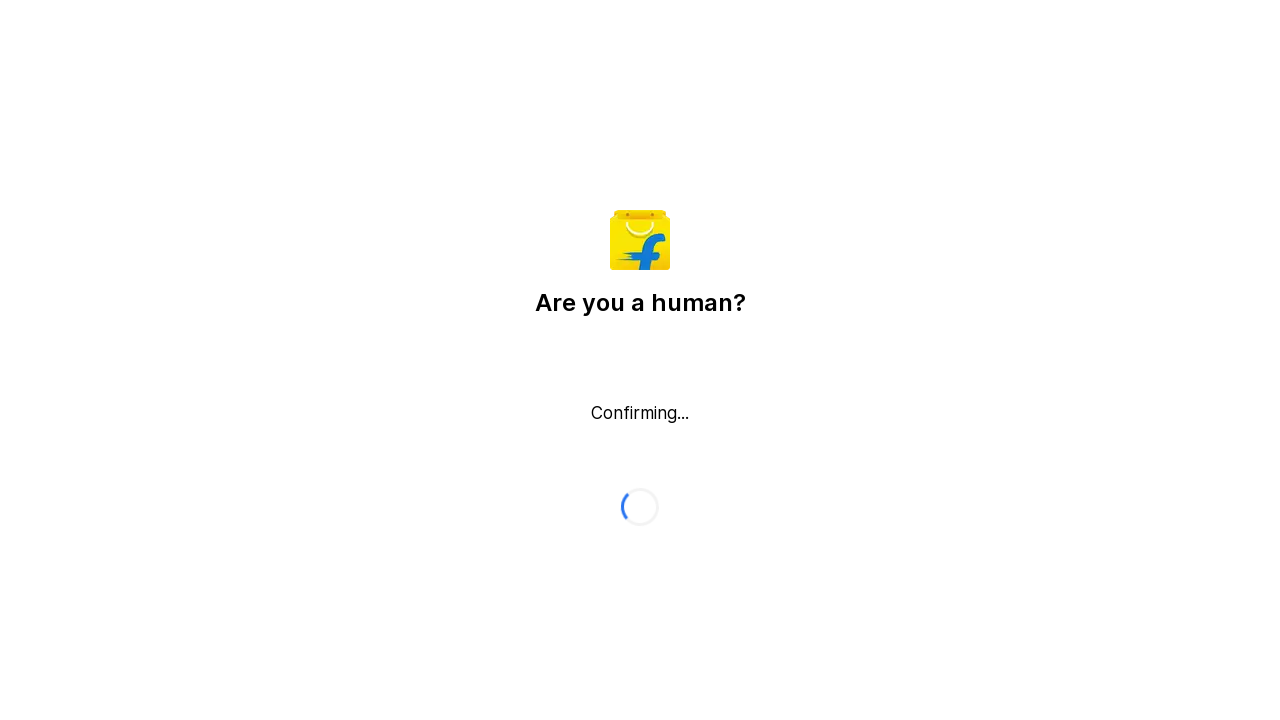

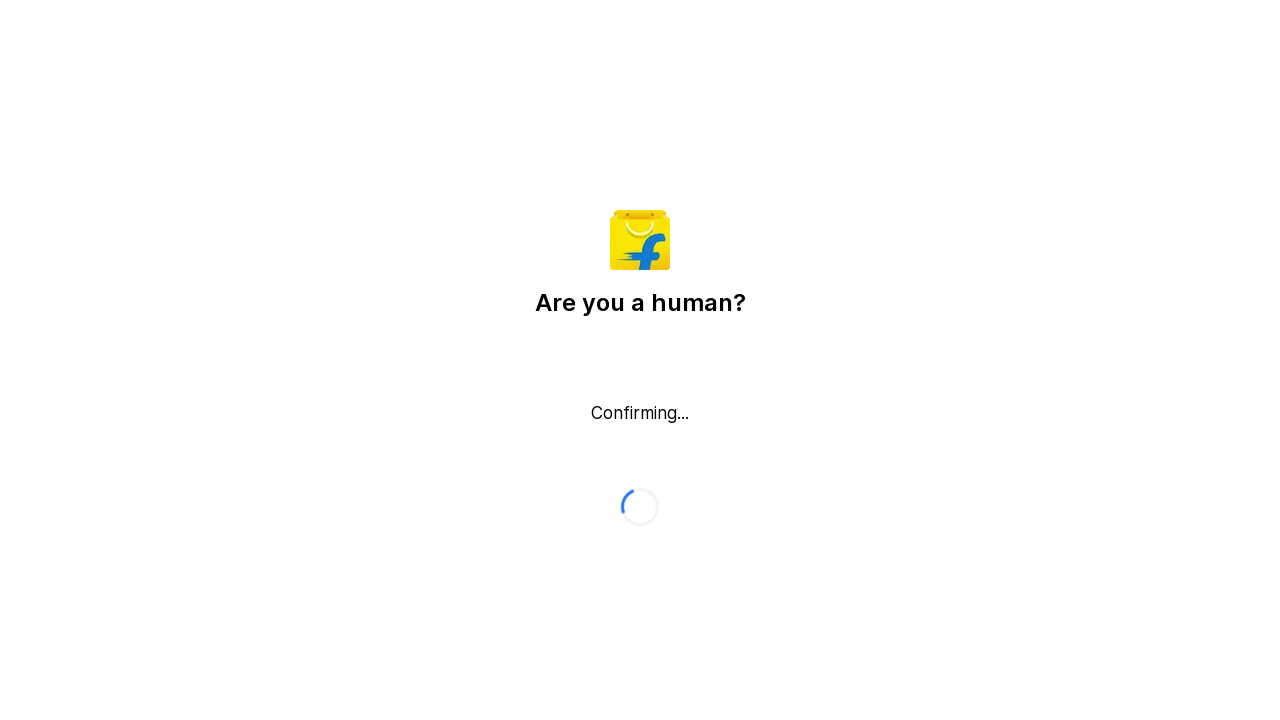